Tests JavaScript prompt functionality by interacting with an alert dialog inside an iframe, entering text, and verifying the result

Starting URL: https://www.w3schools.com/js/tryit.asp?filename=tryjs_prompt

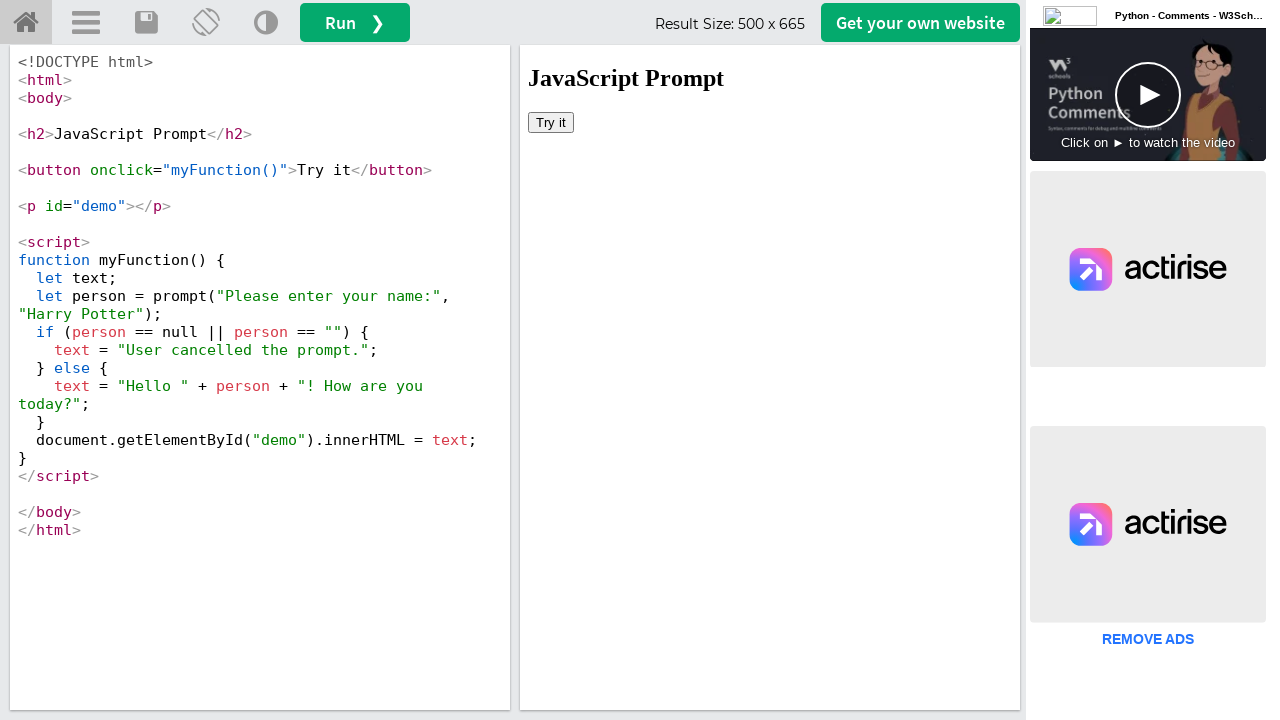

Located iframe with id 'iframeResult'
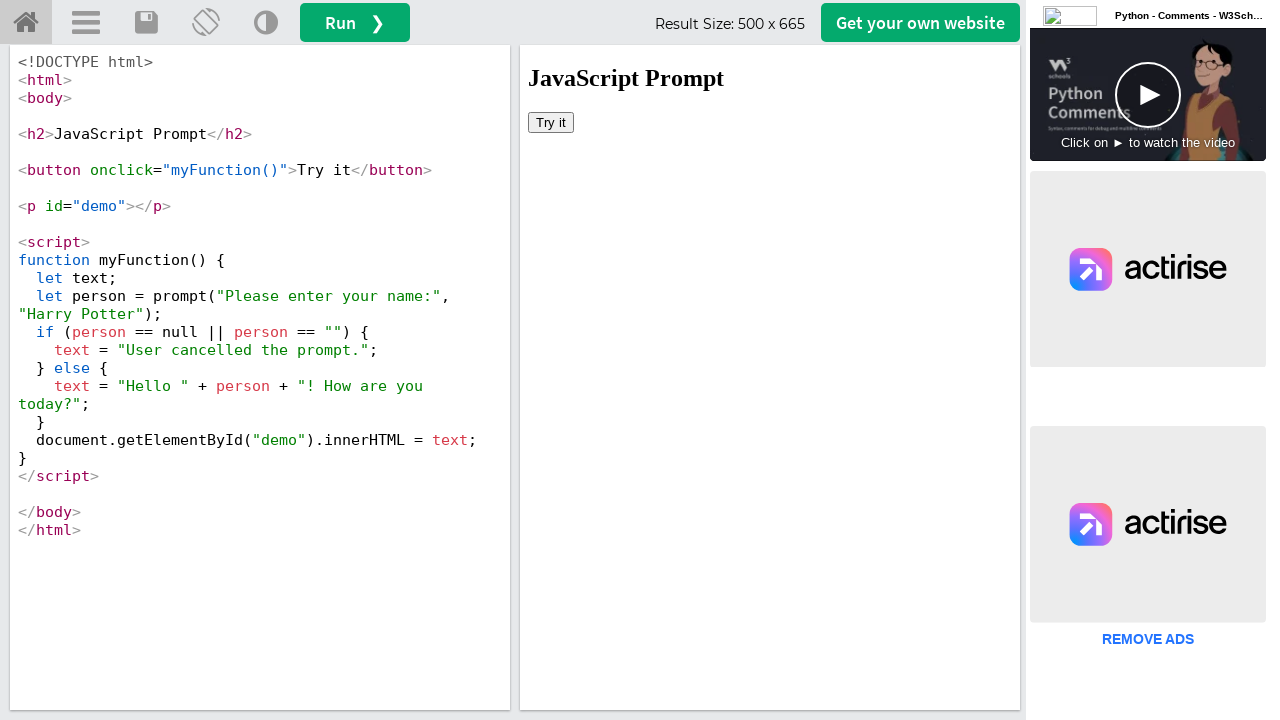

Clicked 'Try it' button to trigger JavaScript prompt at (551, 122) on iframe[id='iframeResult'] >> internal:control=enter-frame >> button:text('Try it
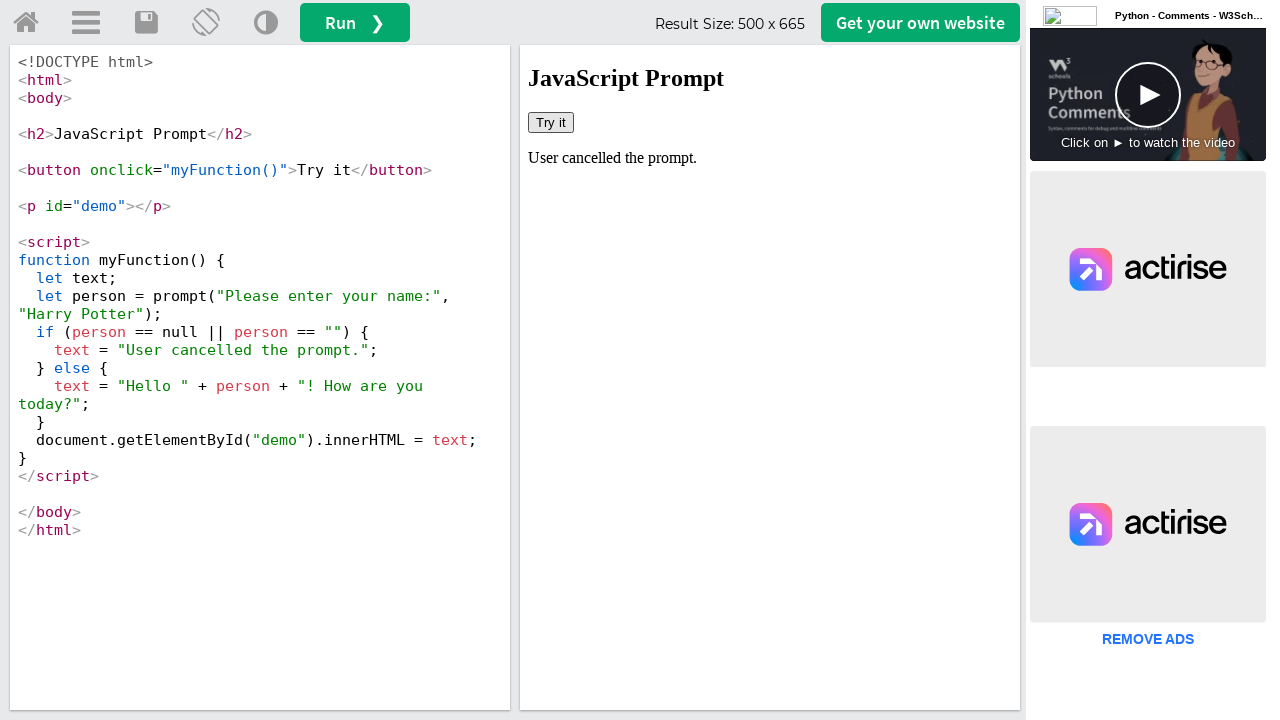

Set up dialog handler to accept prompt with text 'Chandru'
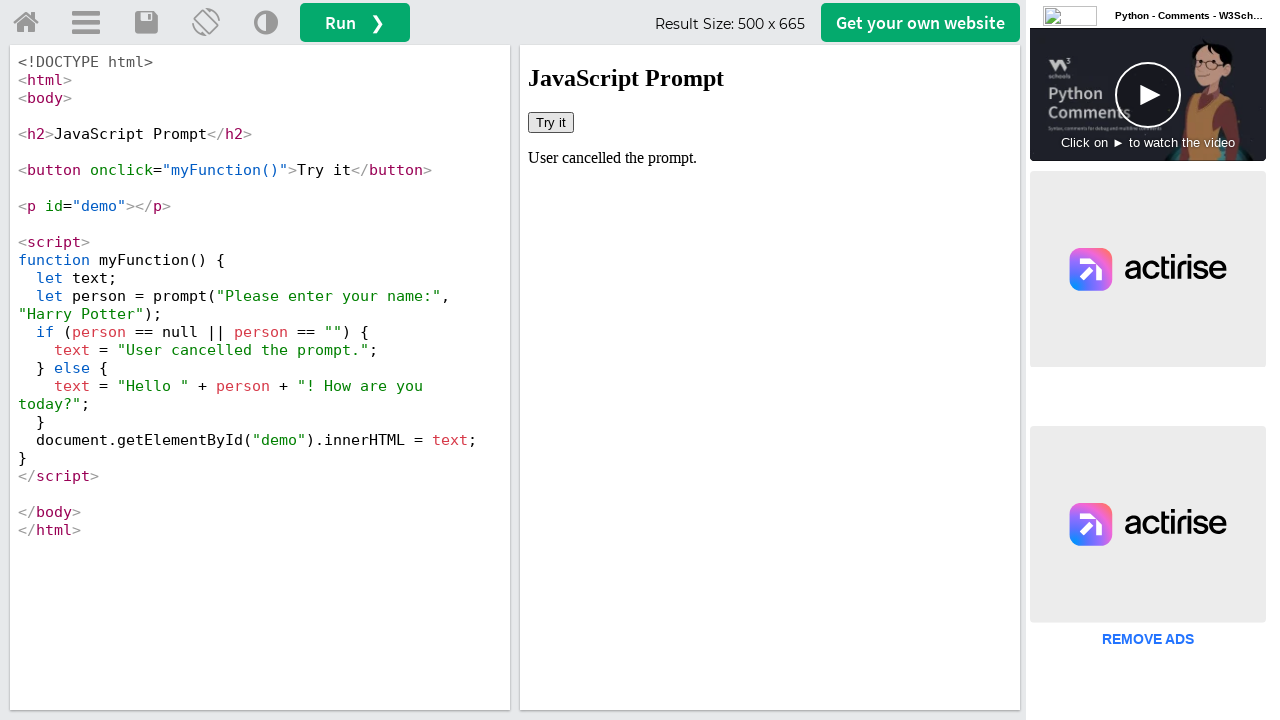

Retrieved result text from element p#demo
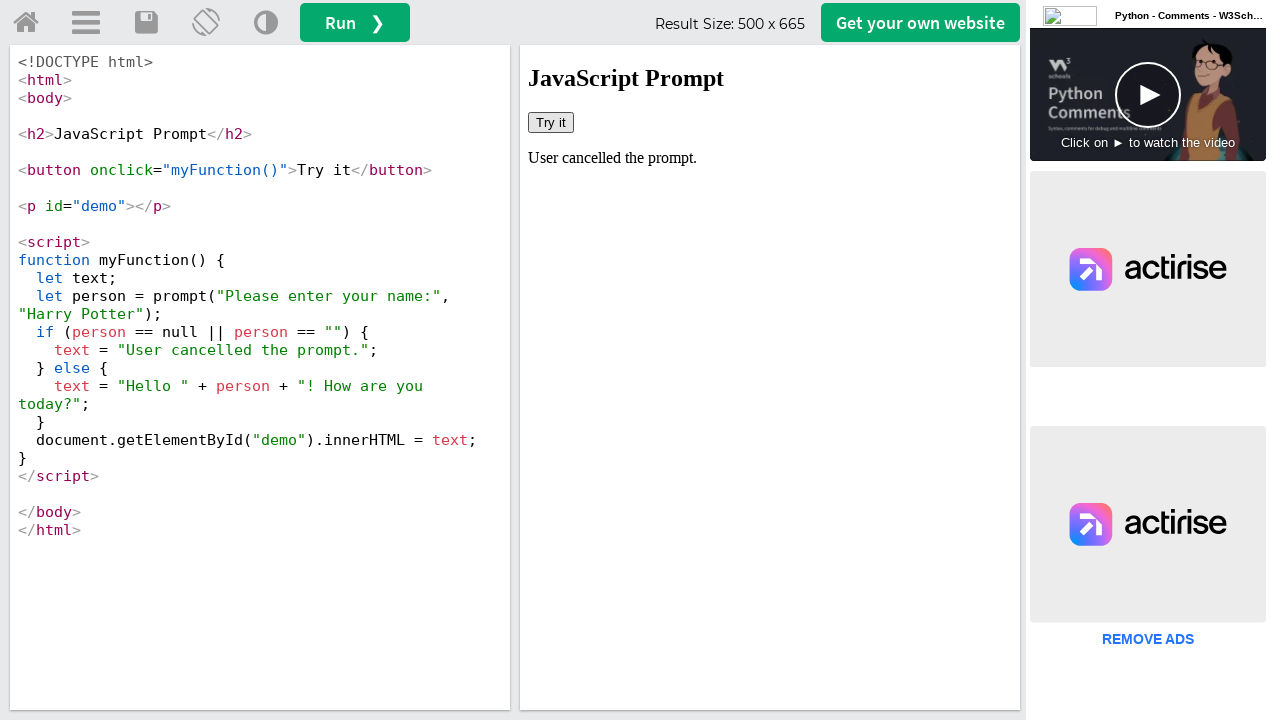

Verification failed: 'Chandru' not found in result text
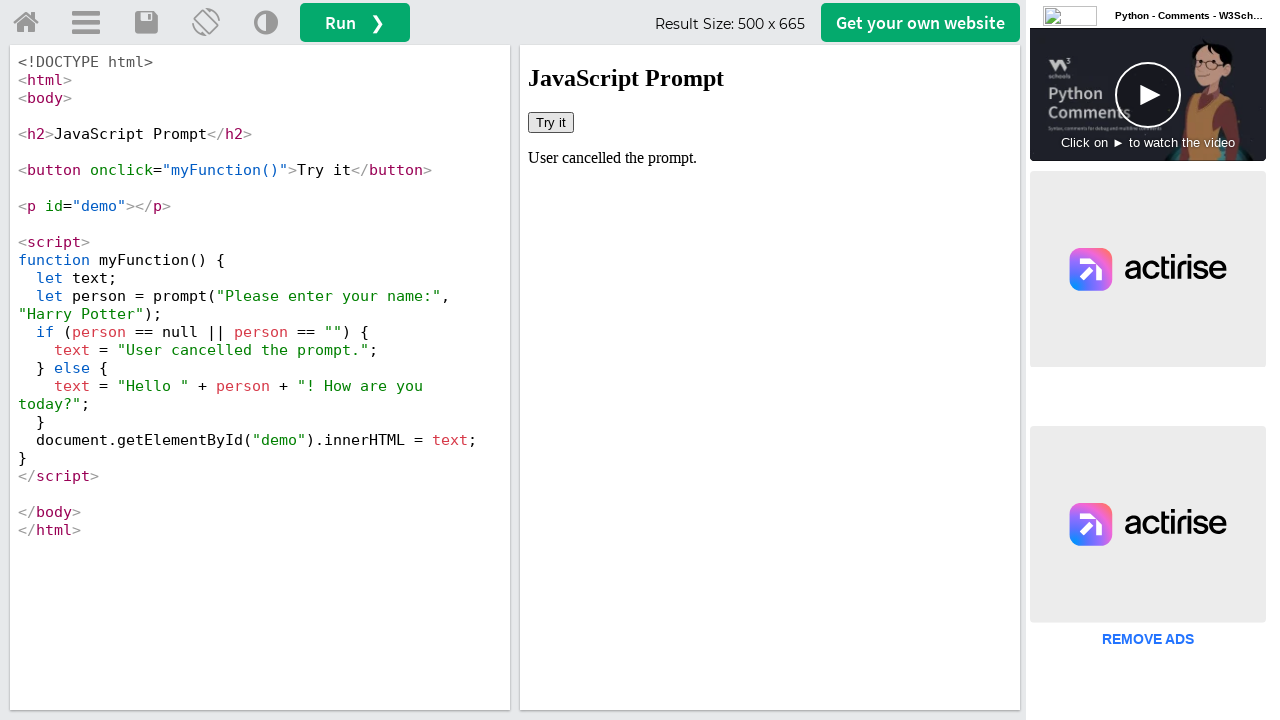

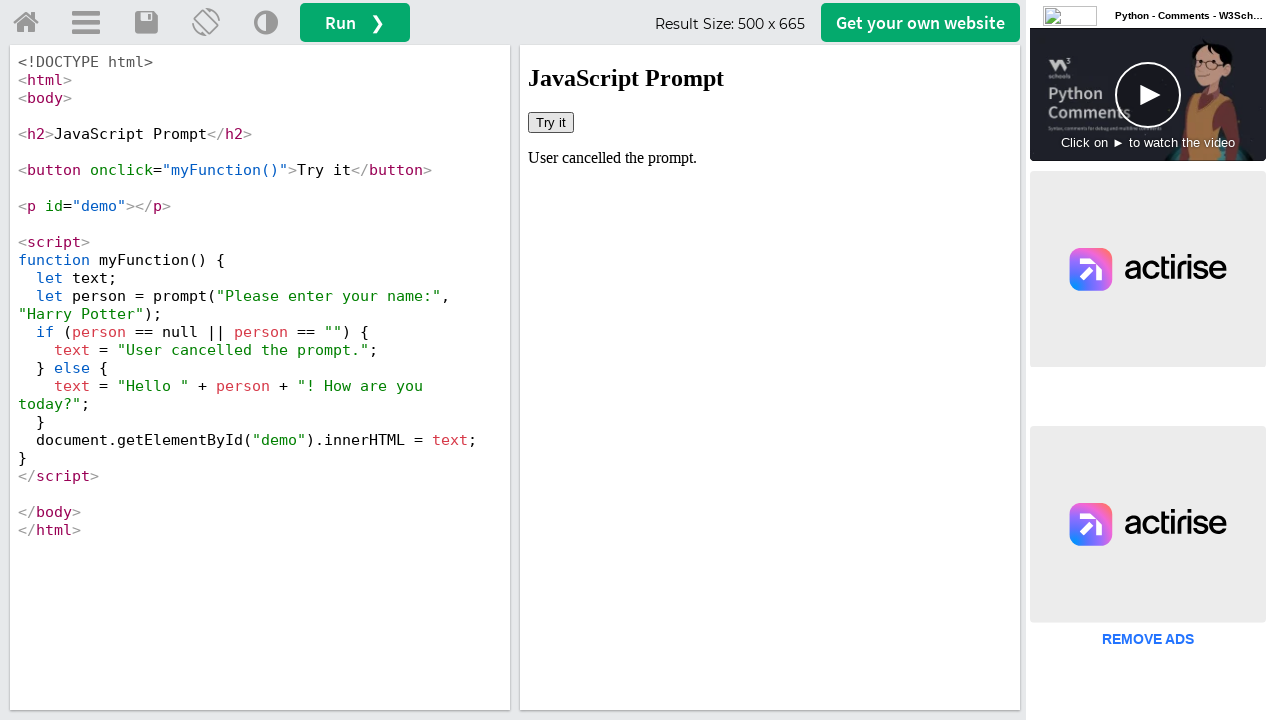